Tests keyboard input functionality by typing text into an input field and sending an ENTER key press

Starting URL: https://the-internet.herokuapp.com/key_presses?

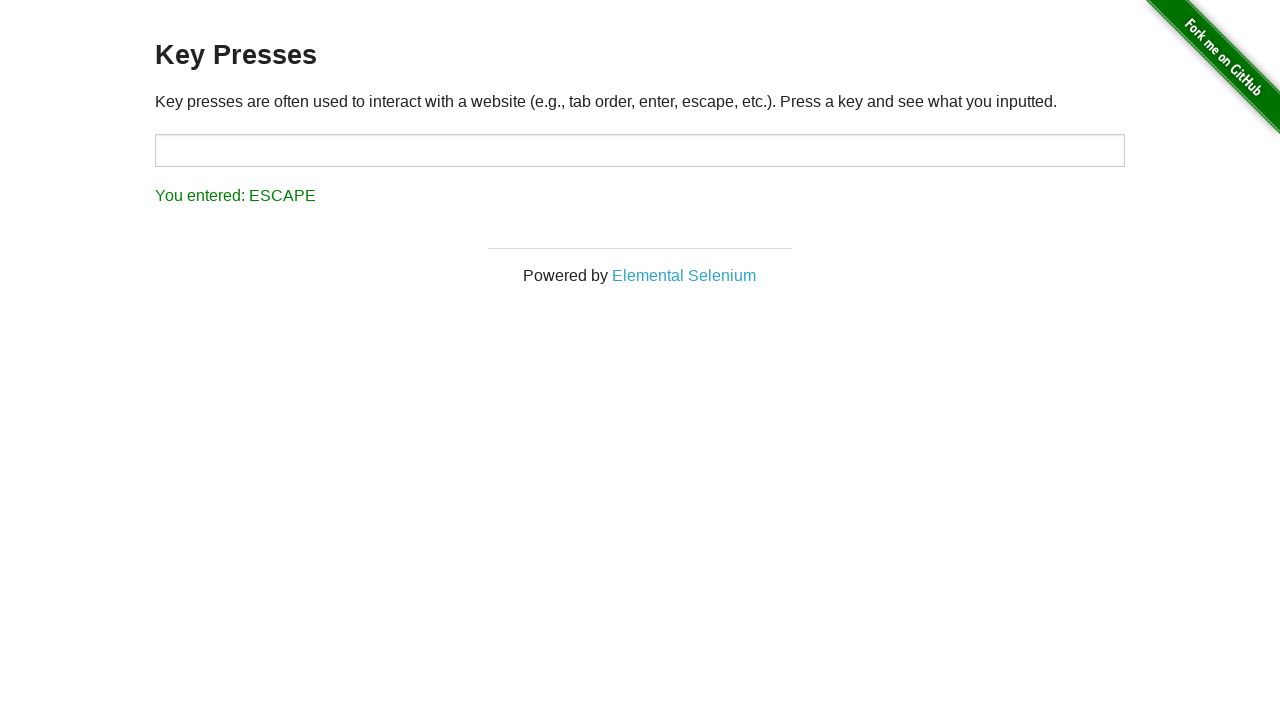

Typed 'Shantanu' into the target input field on #target
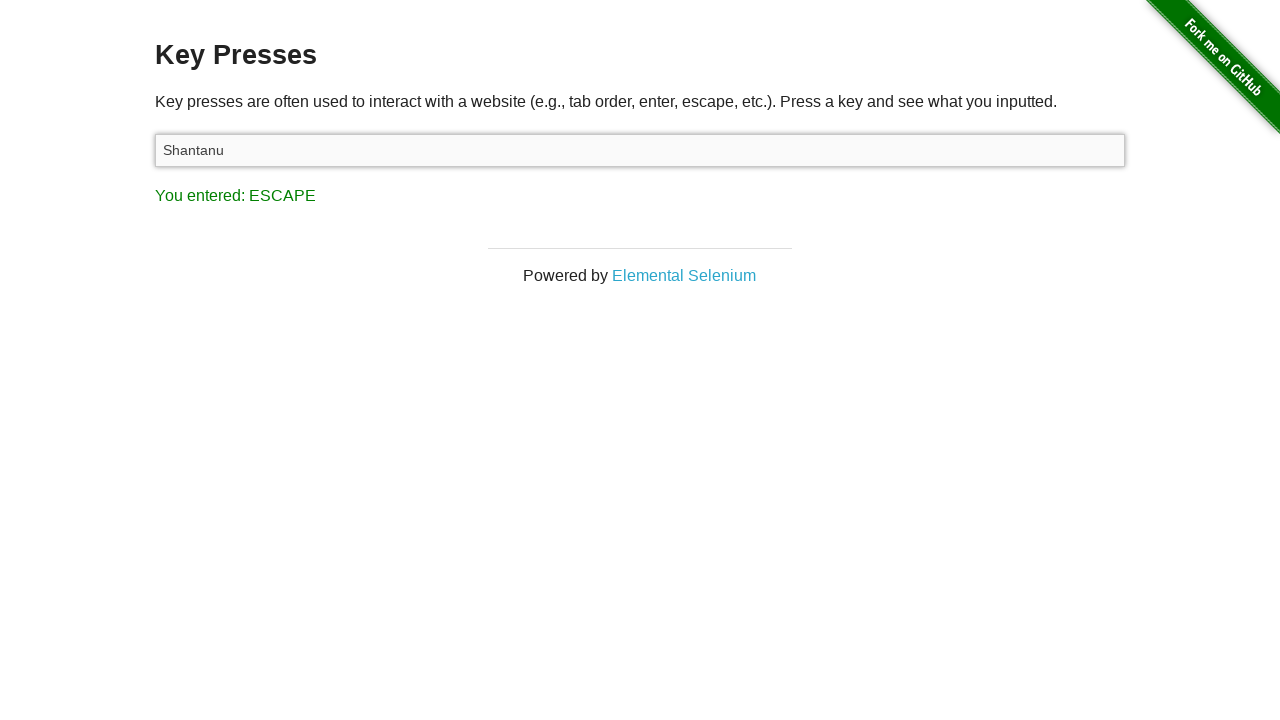

Pressed ENTER key
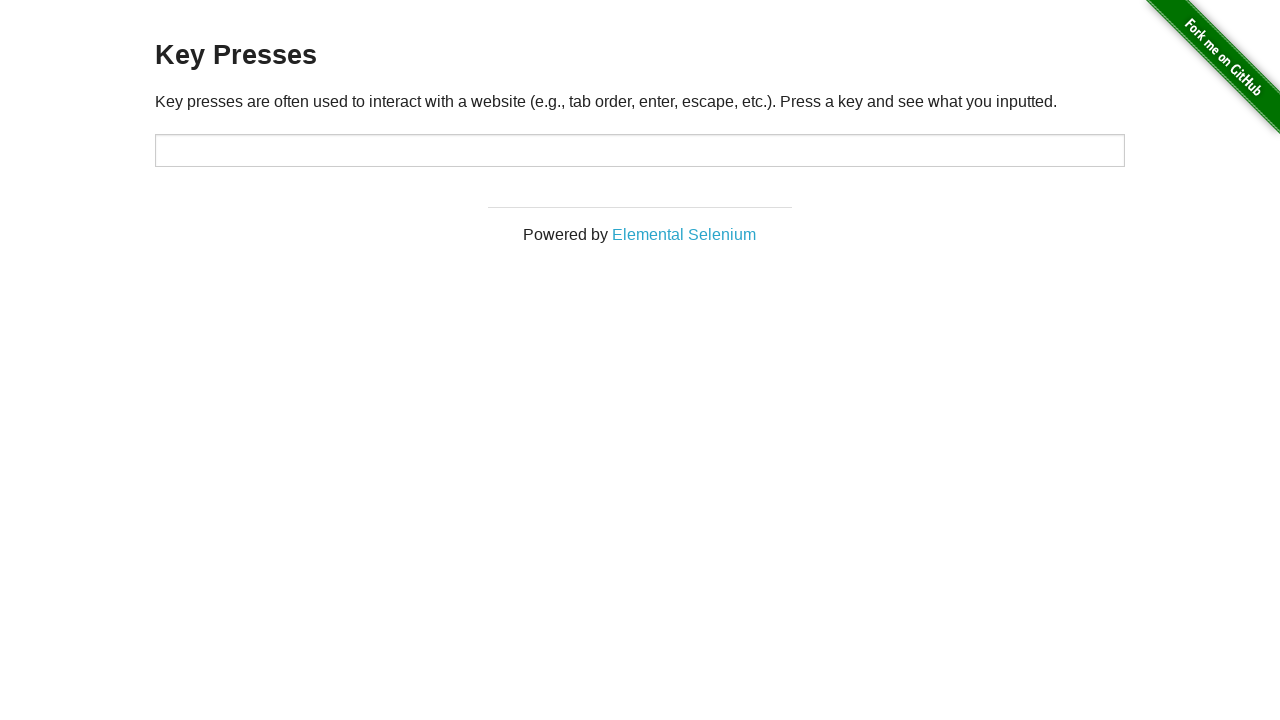

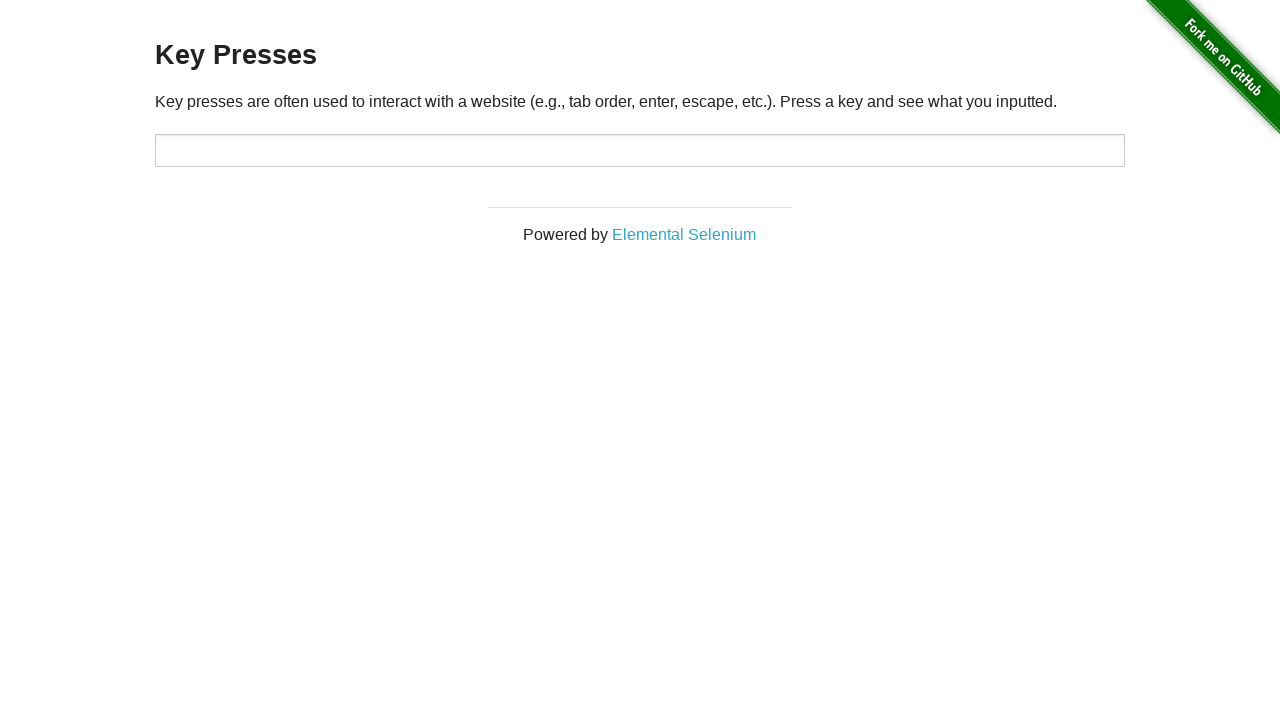